Tests file upload functionality by uploading an image file and verifying the upload success message is displayed

Starting URL: https://the-internet.herokuapp.com/upload

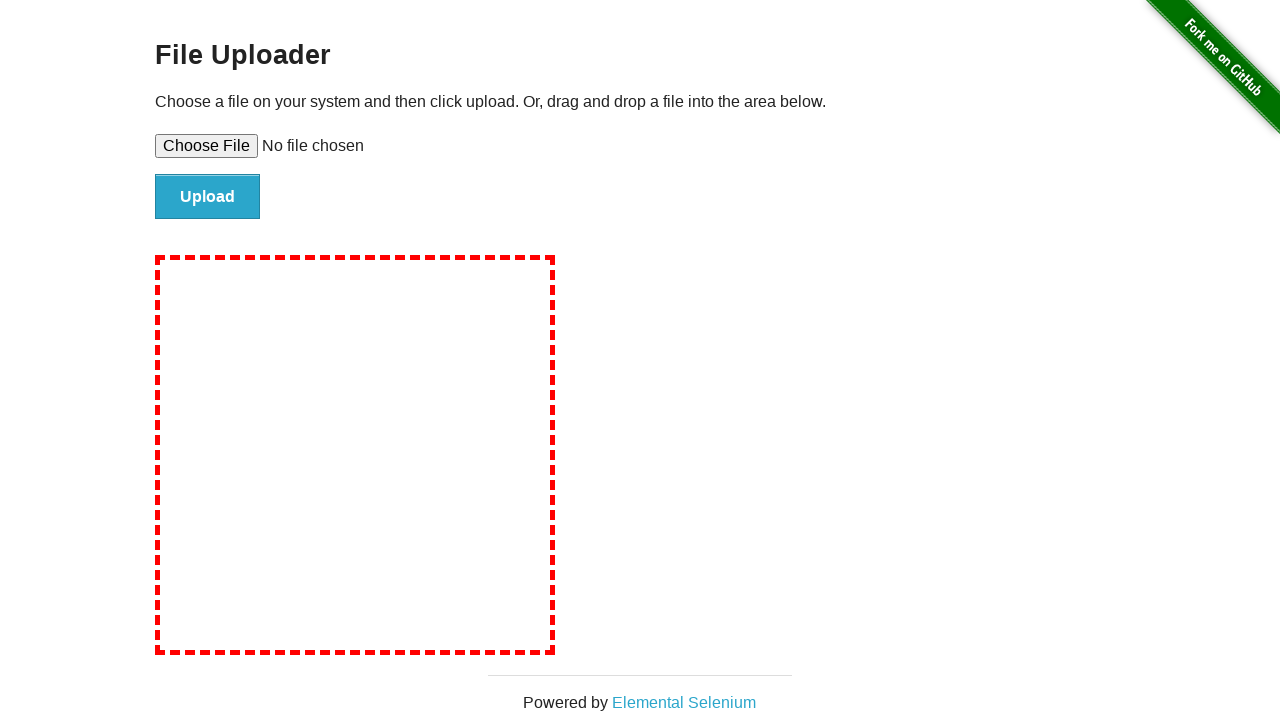

Created temporary test image file for upload
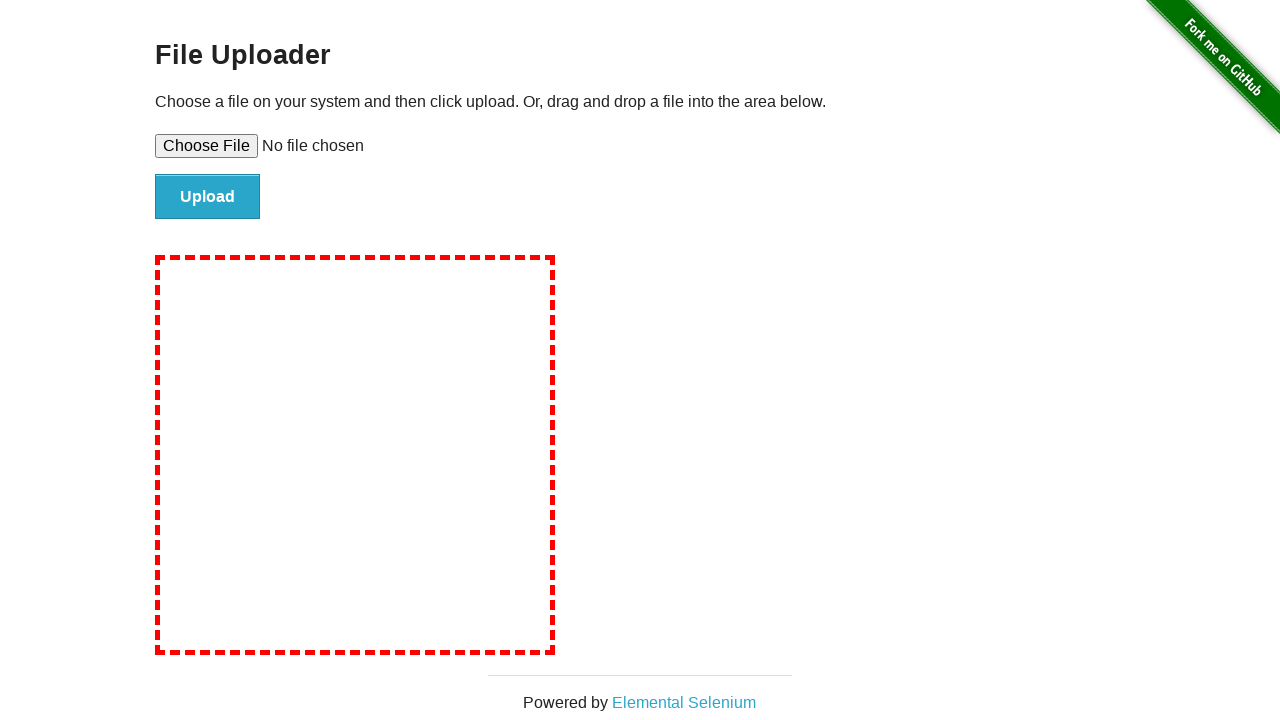

Set input file to test image in file upload field
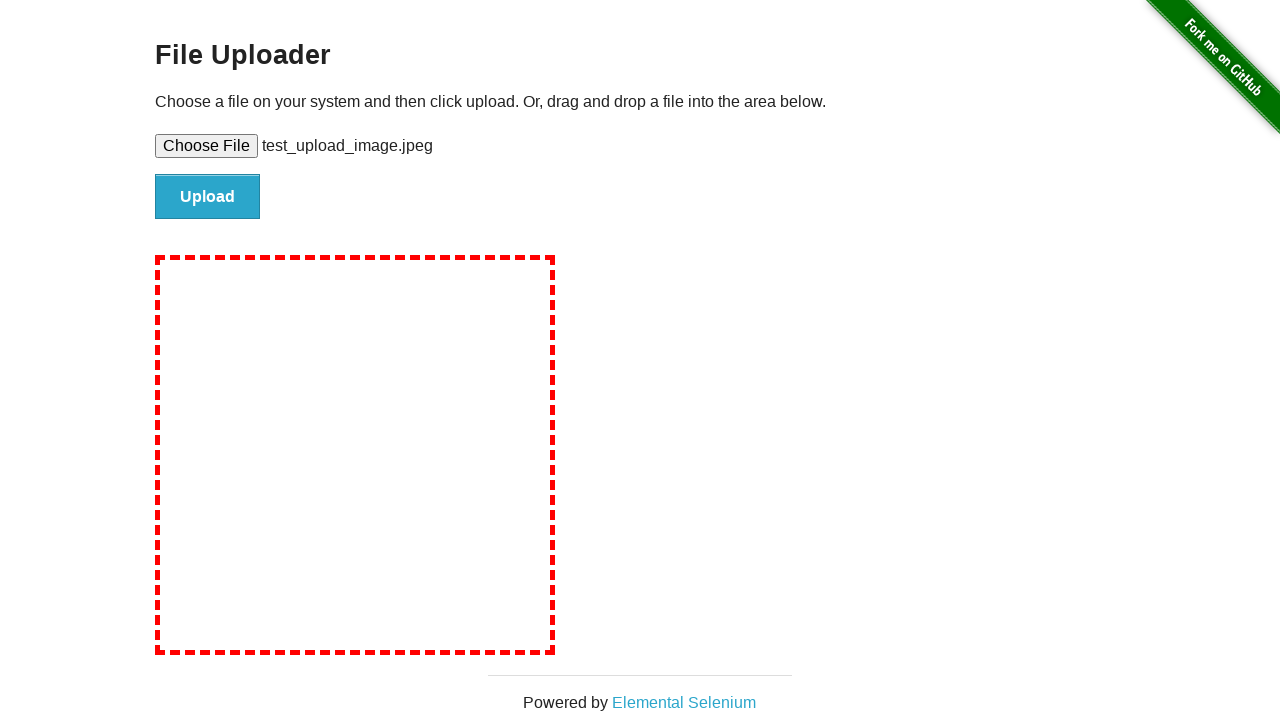

Clicked file submit button to upload the image at (208, 197) on #file-submit
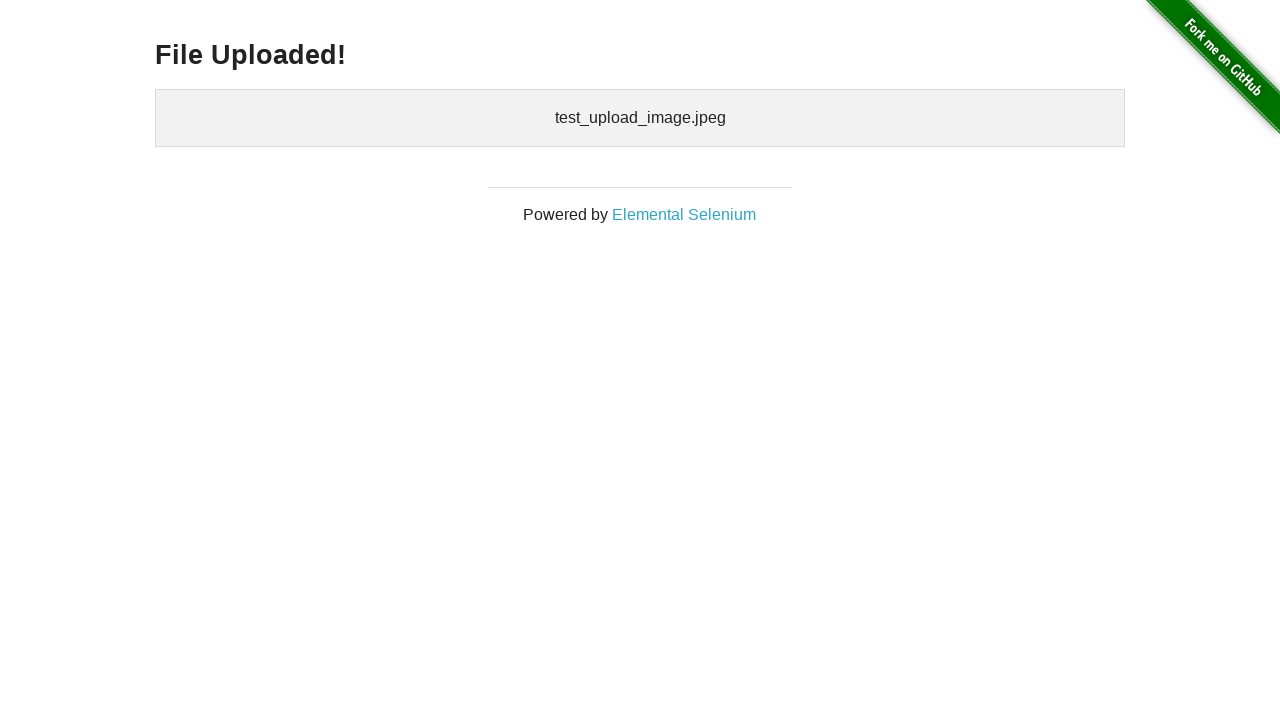

Upload success message displayed - verified h3 element in content area
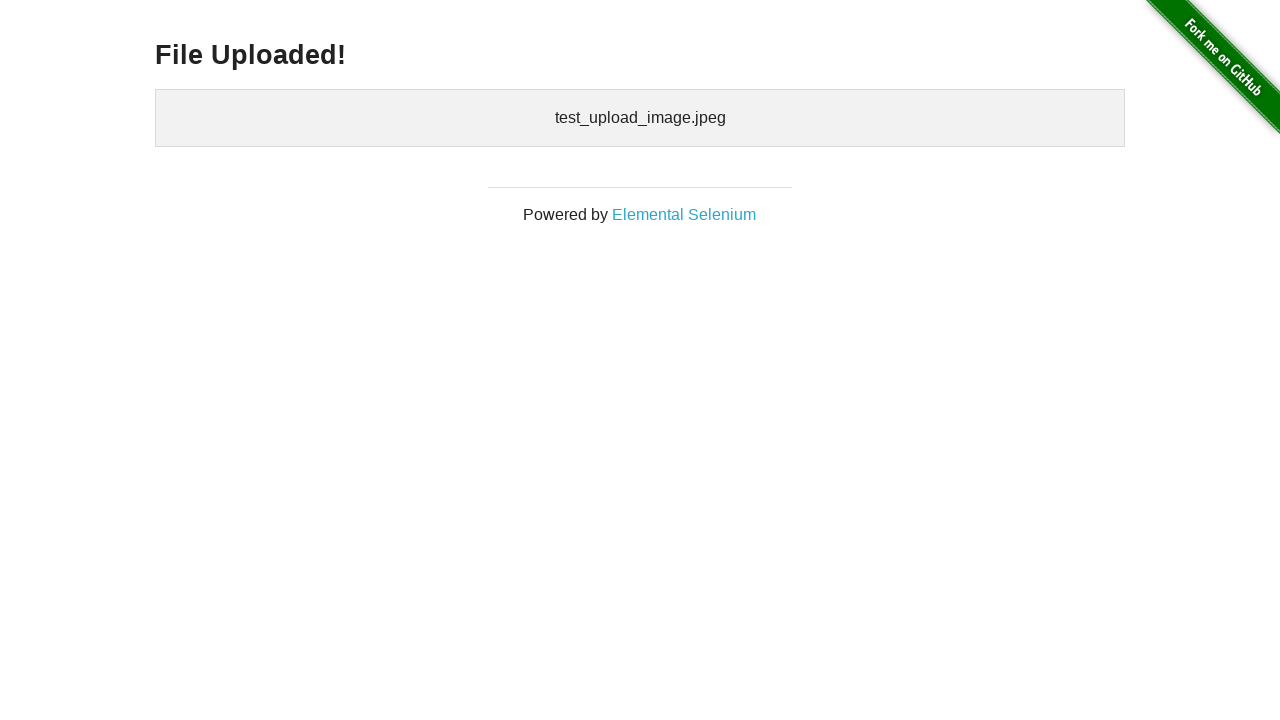

Cleaned up temporary test image file
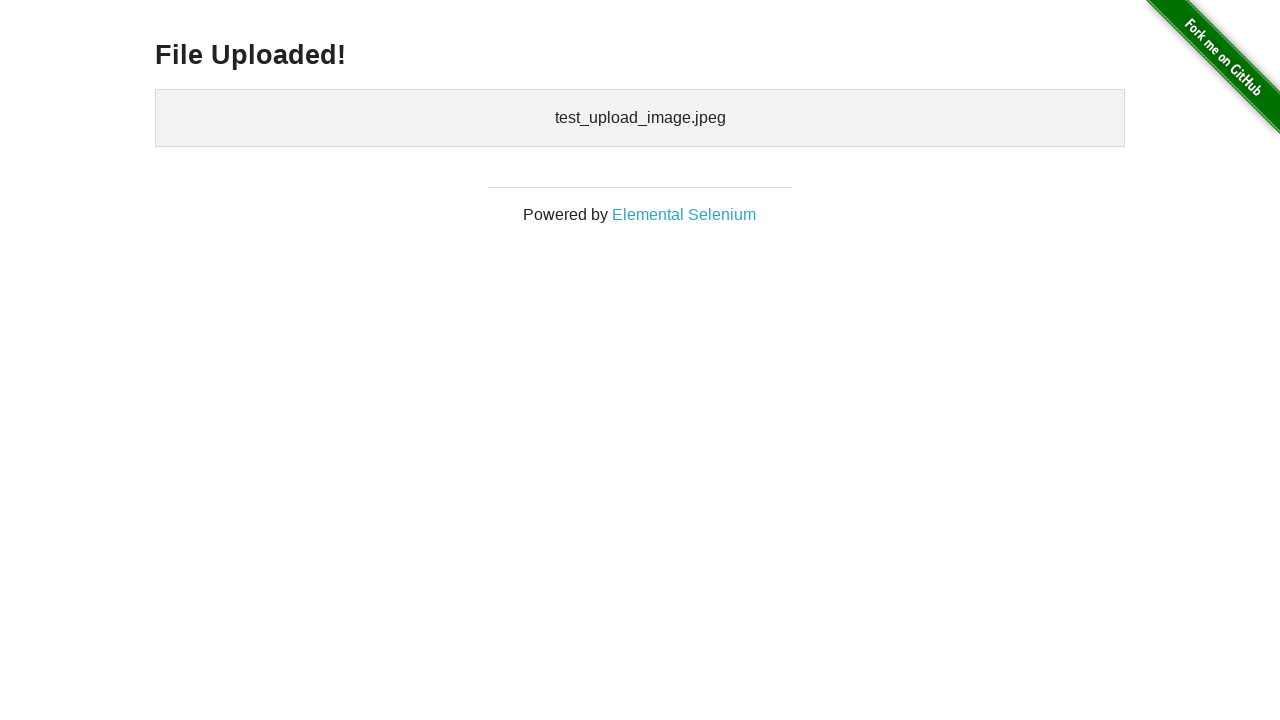

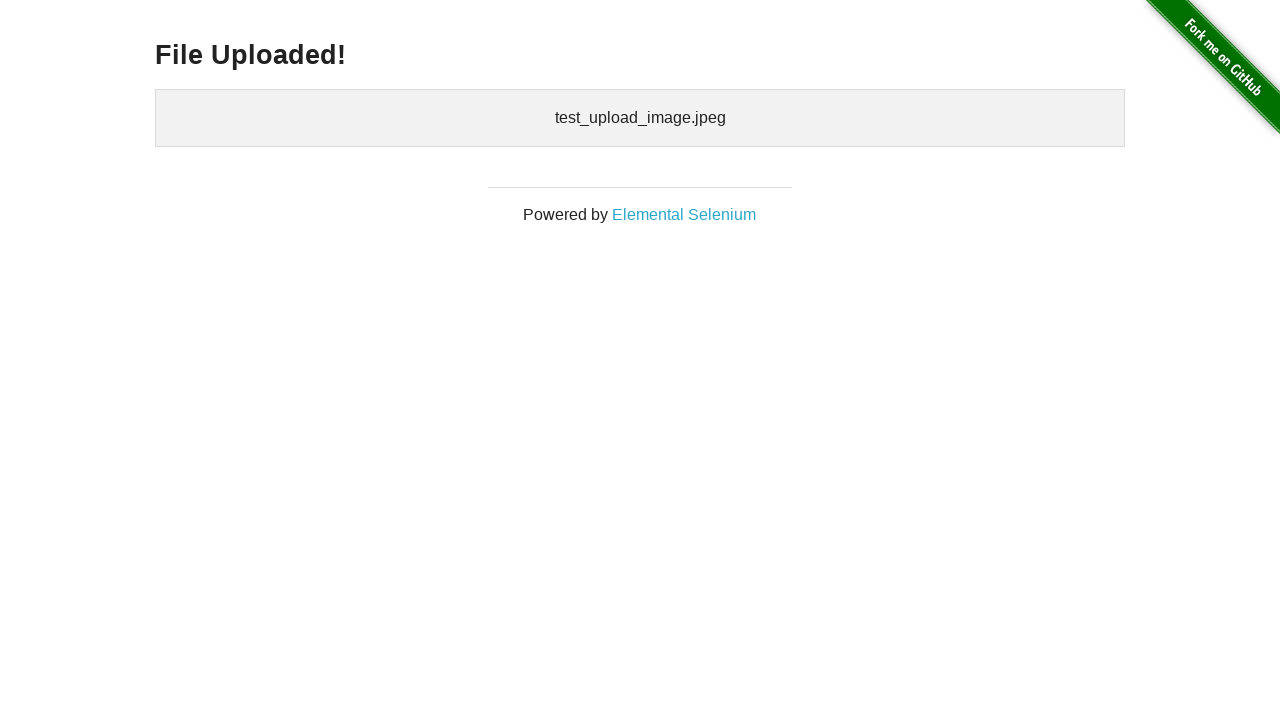